Tests the data download page interaction on Brazil's government transparency portal by selecting year and month from dropdown menus and clicking the download button.

Starting URL: https://portaldatransparencia.gov.br/download-de-dados/pep

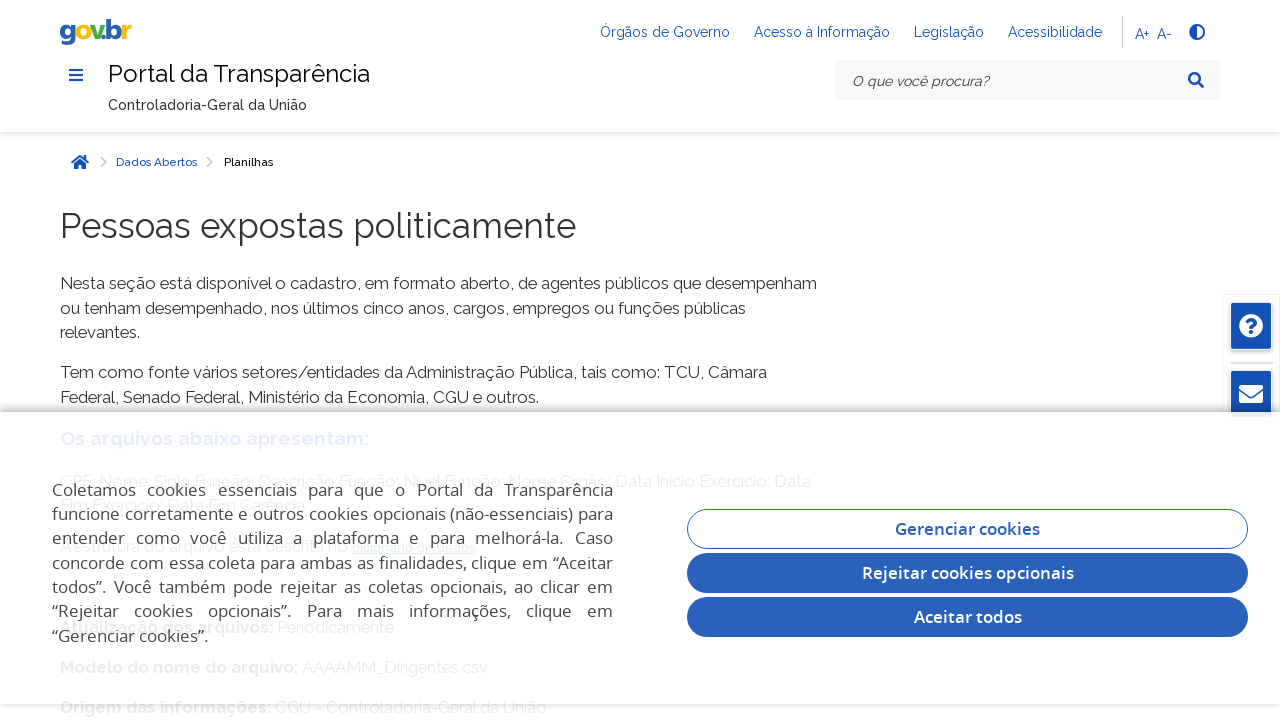

Year dropdown selector '#links-anos' is present
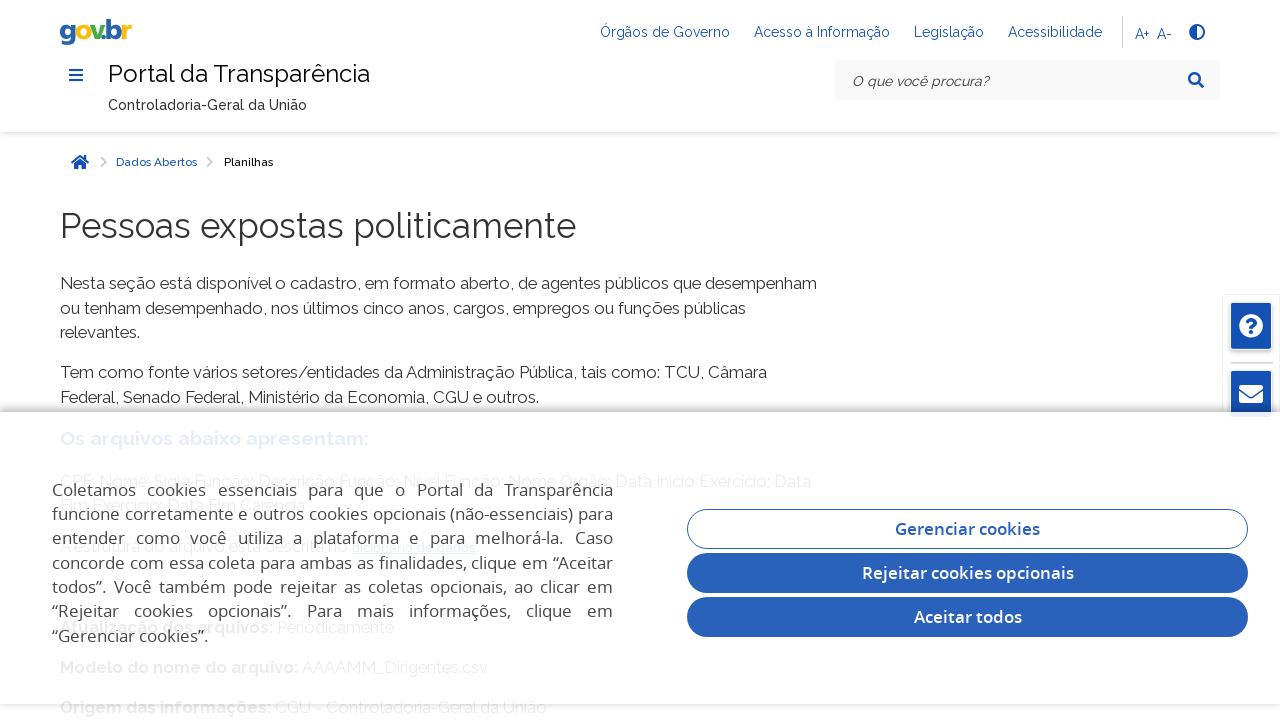

Selected first option from year dropdown on #links-anos
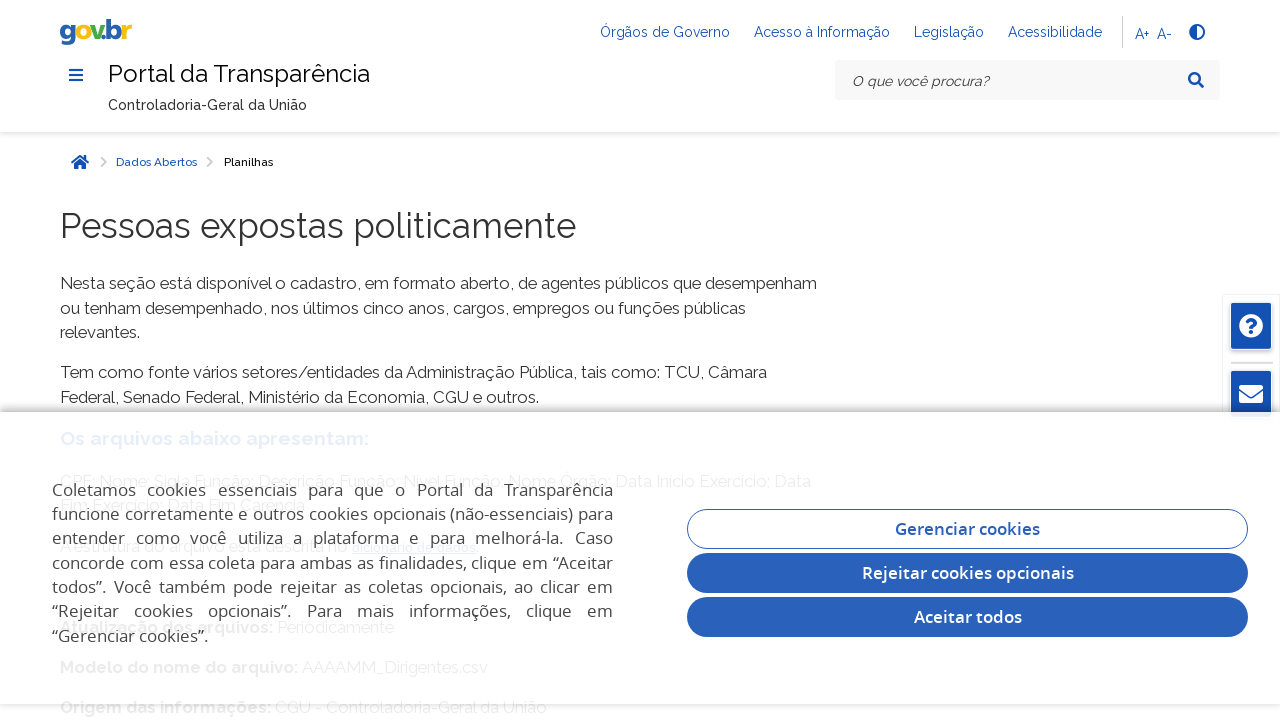

Month dropdown selector '#links-meses' is present
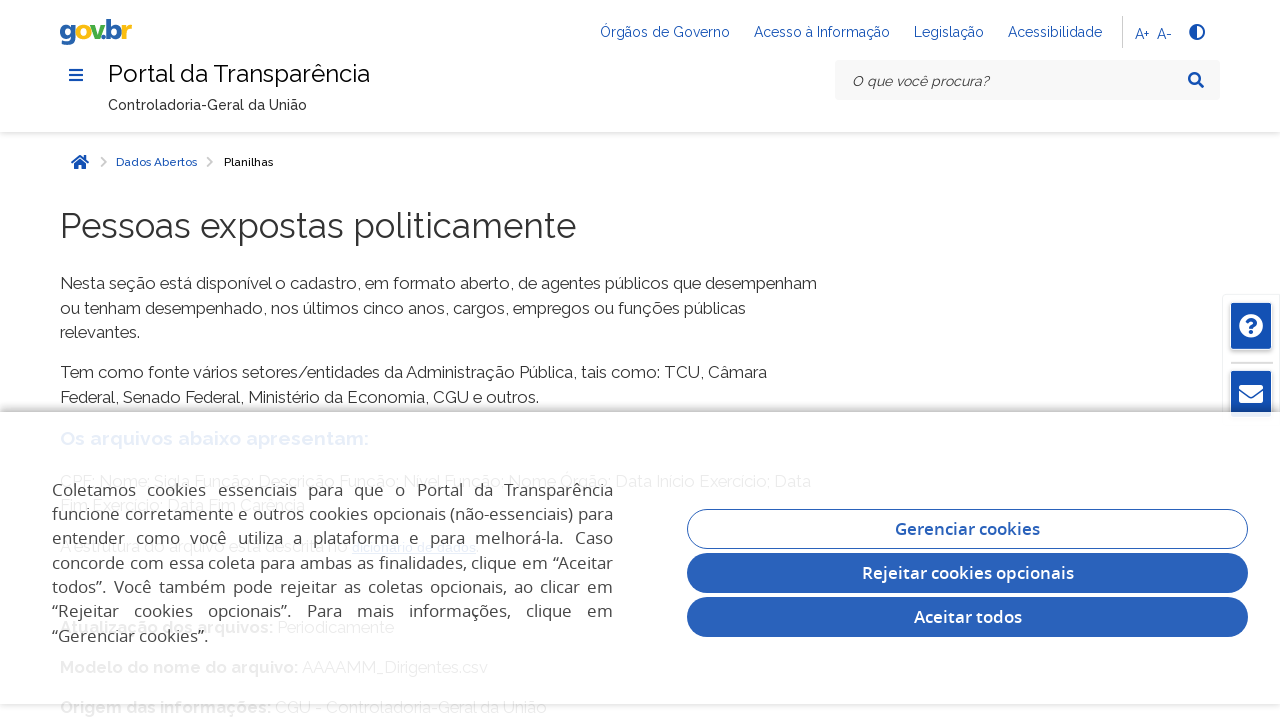

Selected first option from month dropdown on #links-meses
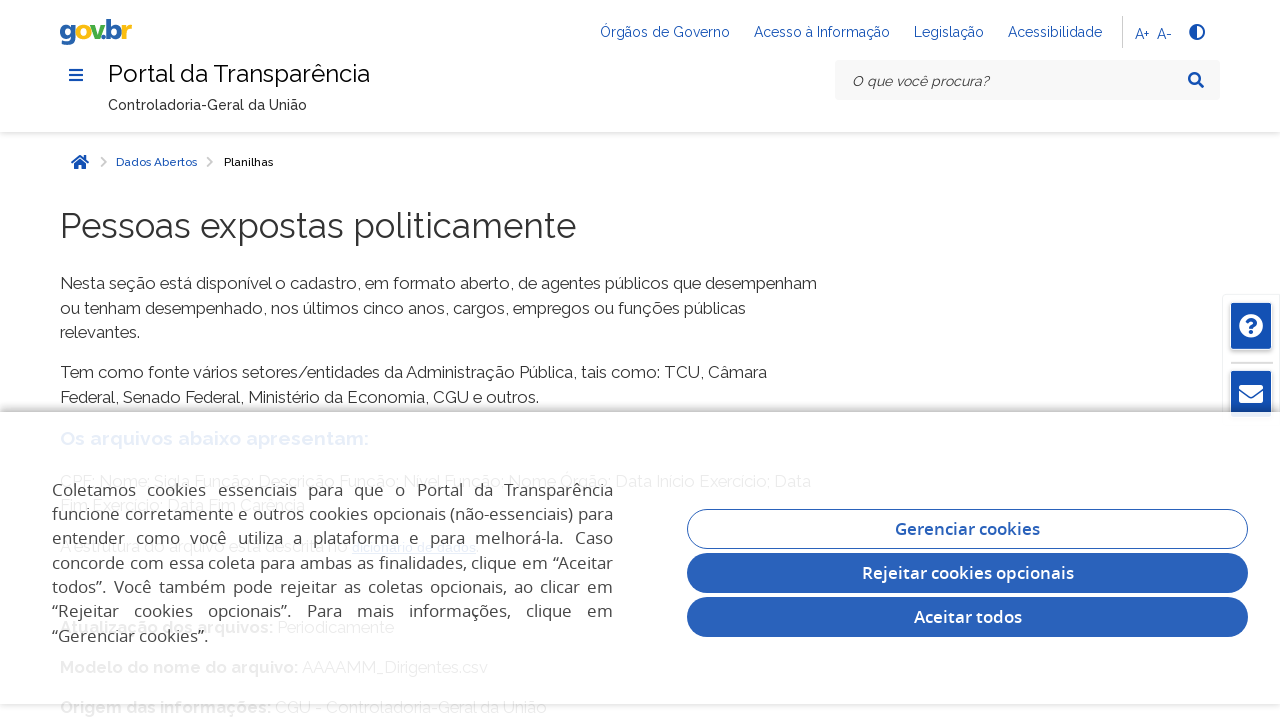

Download button '#btn' is present
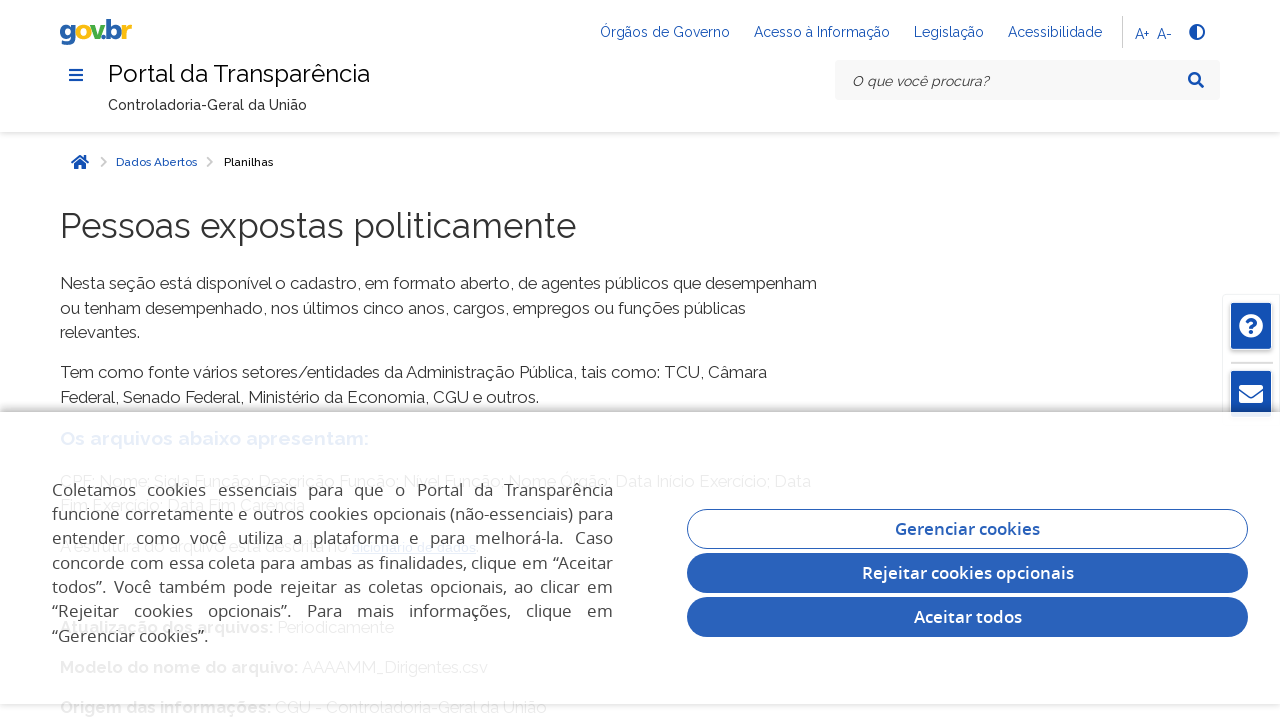

Clicked download button to initiate PEP data download at (110, 361) on #btn
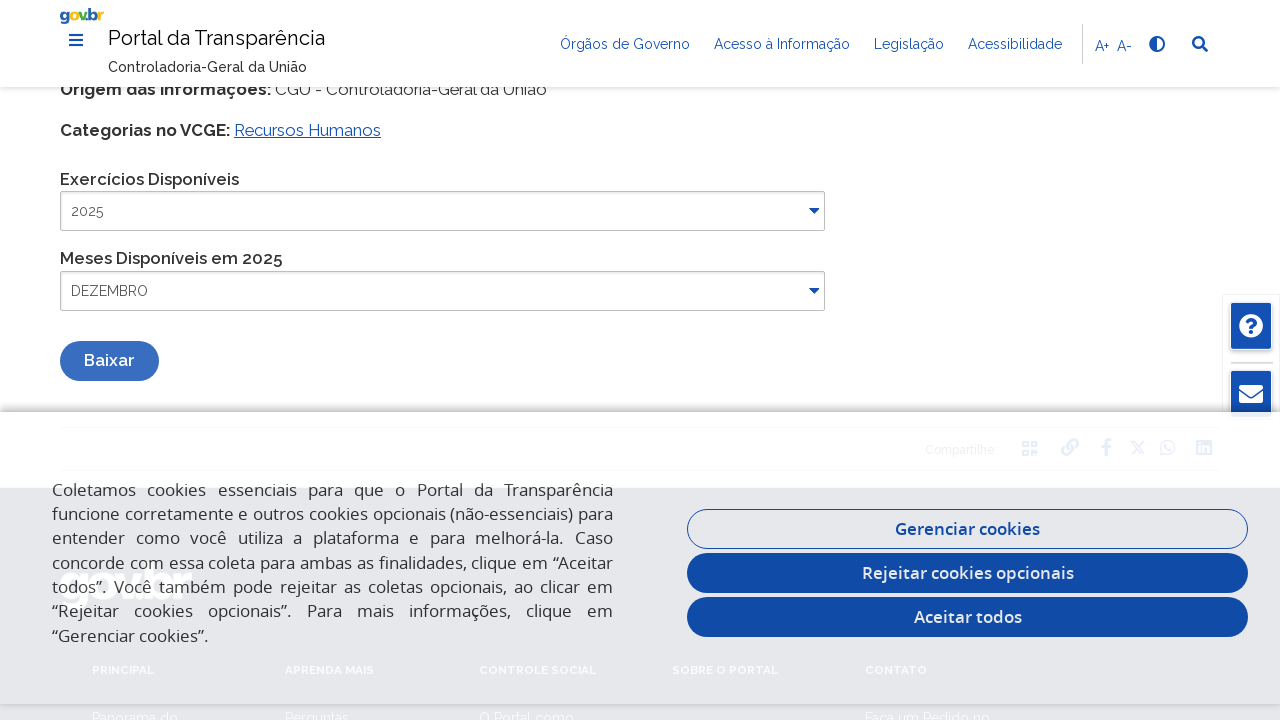

Waited 2 seconds for download action to complete
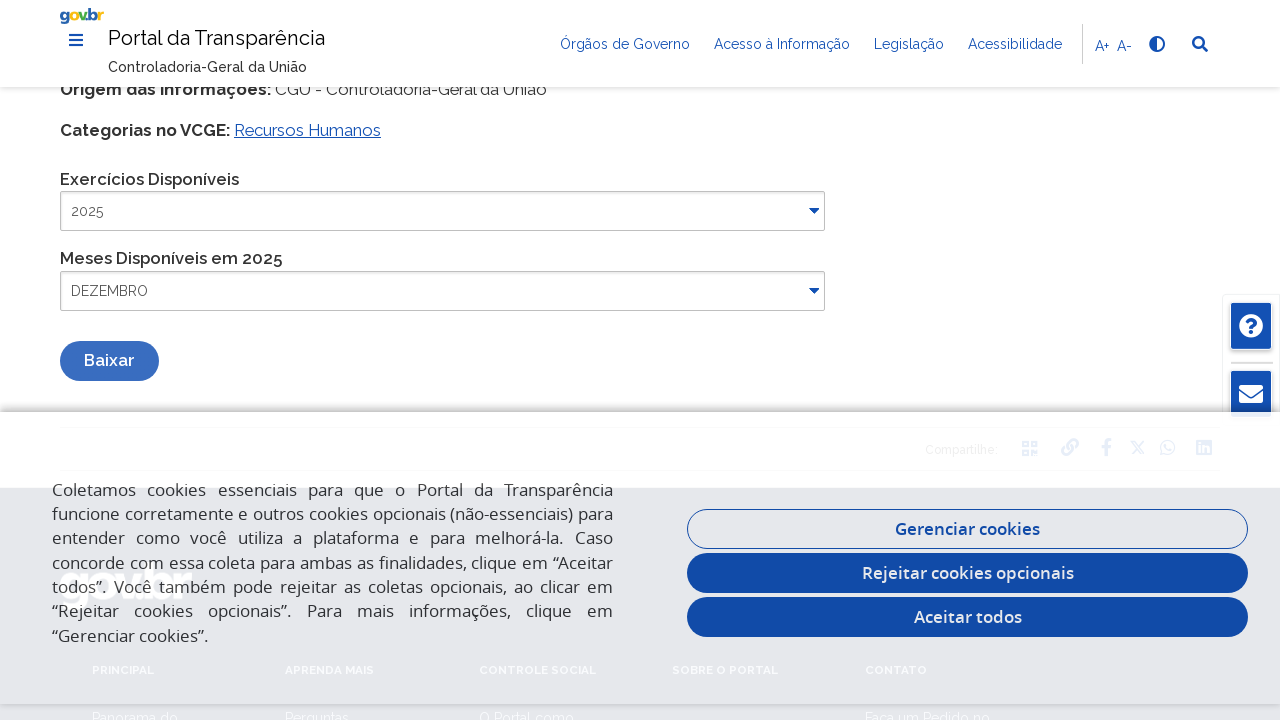

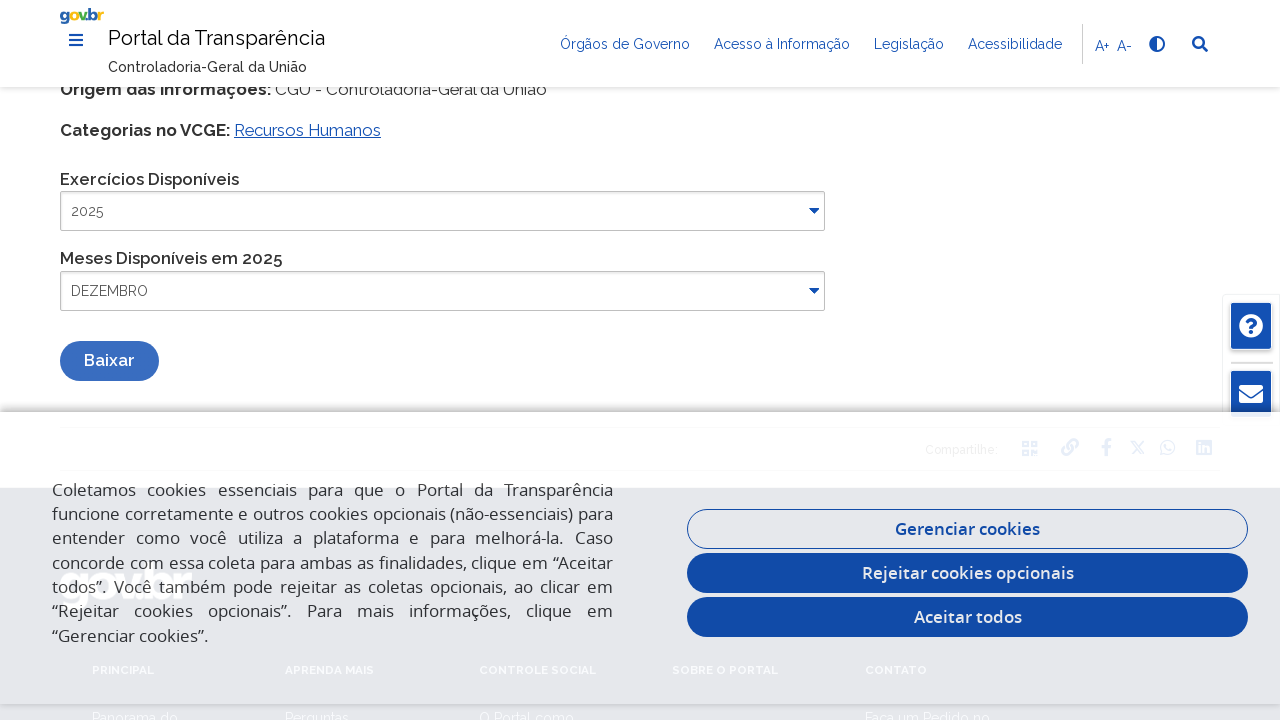